Tests the DemoQA practice form by filling out personal information fields including first name, last name, email, selecting gender, entering mobile number, and selecting hobbies.

Starting URL: https://demoqa.com/automation-practice-form

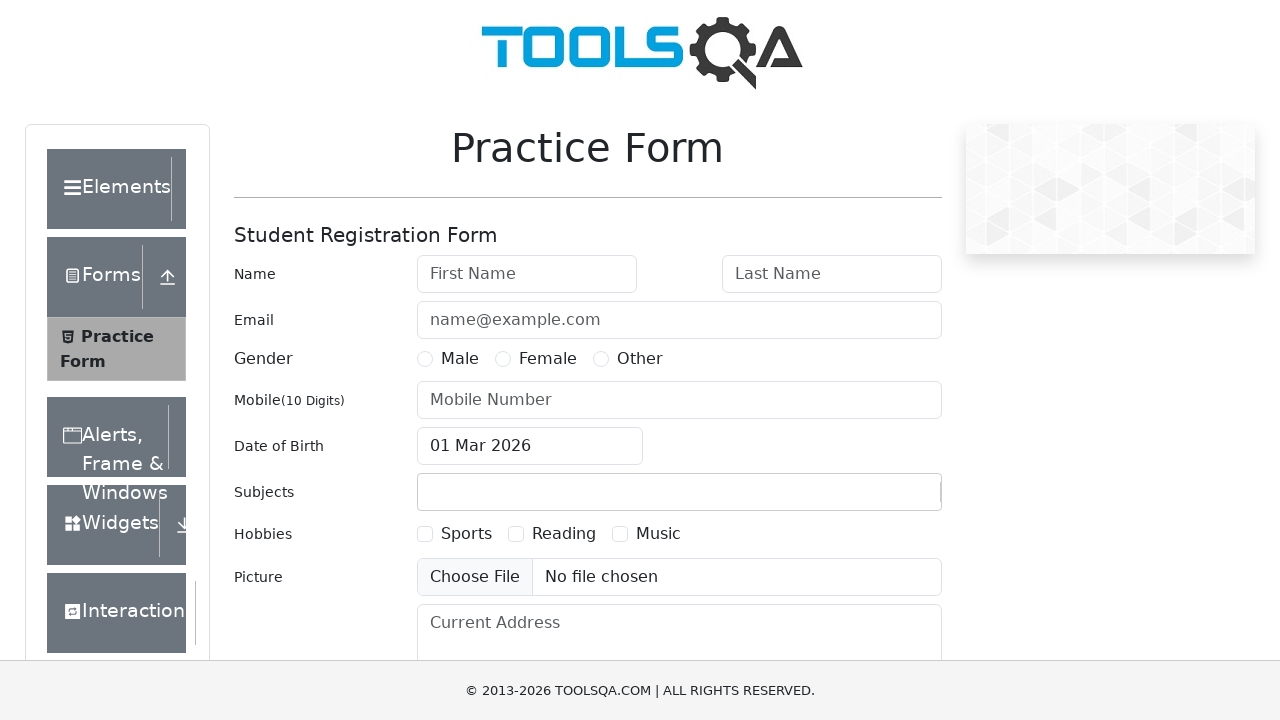

Filled first name field with 'Michael' on #firstName
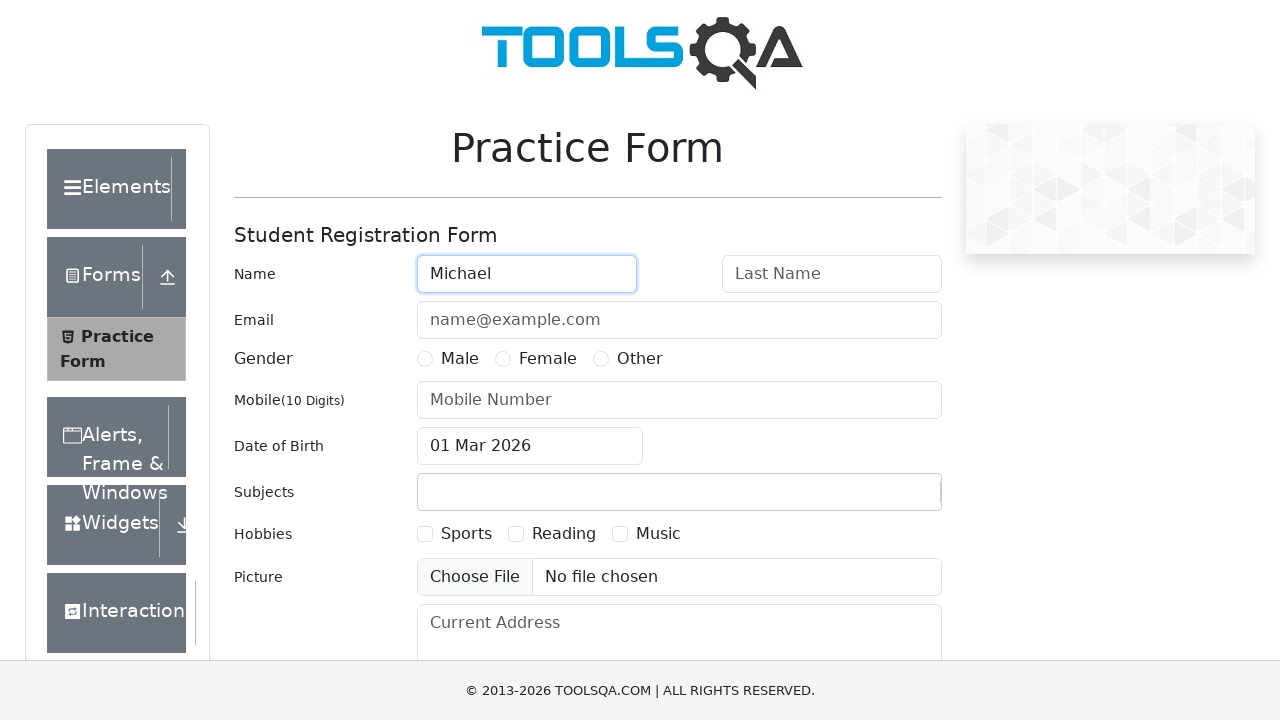

Filled last name field with 'Johnson' on #lastName
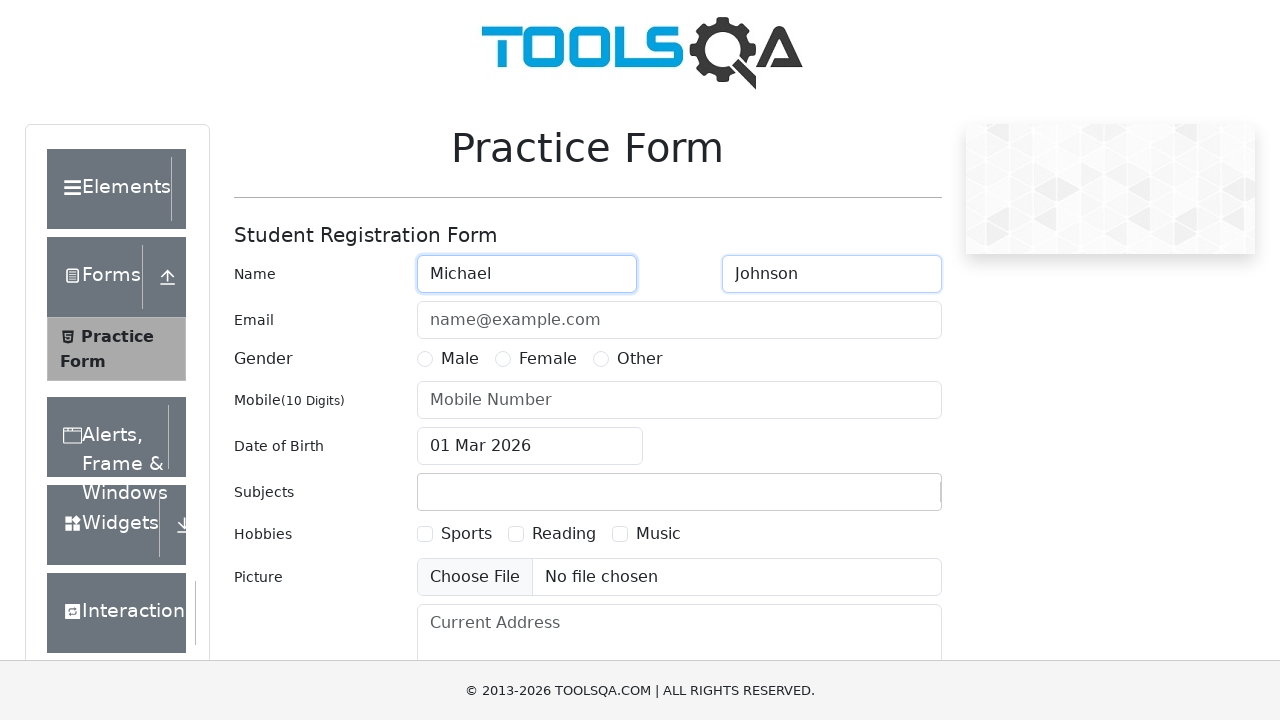

Filled email field with 'michael.johnson@testmail.com' on #userEmail
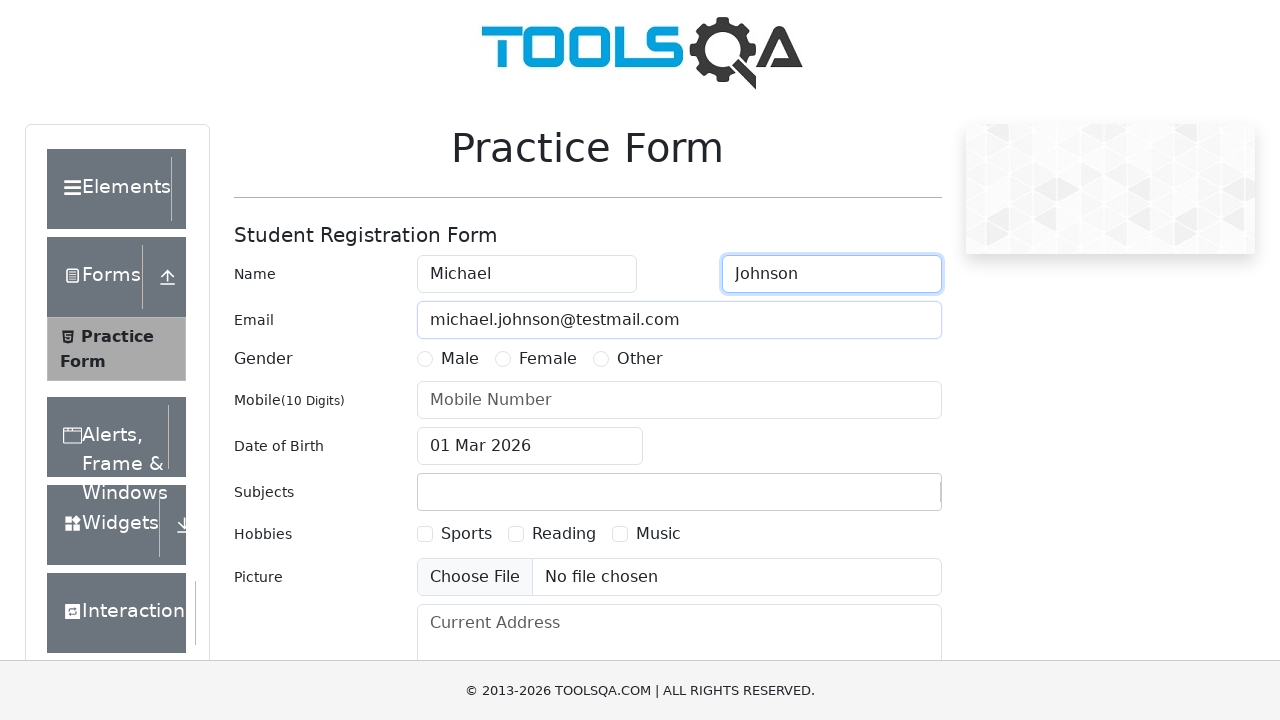

Selected Male gender radio button at (460, 359) on label[for='gender-radio-1']
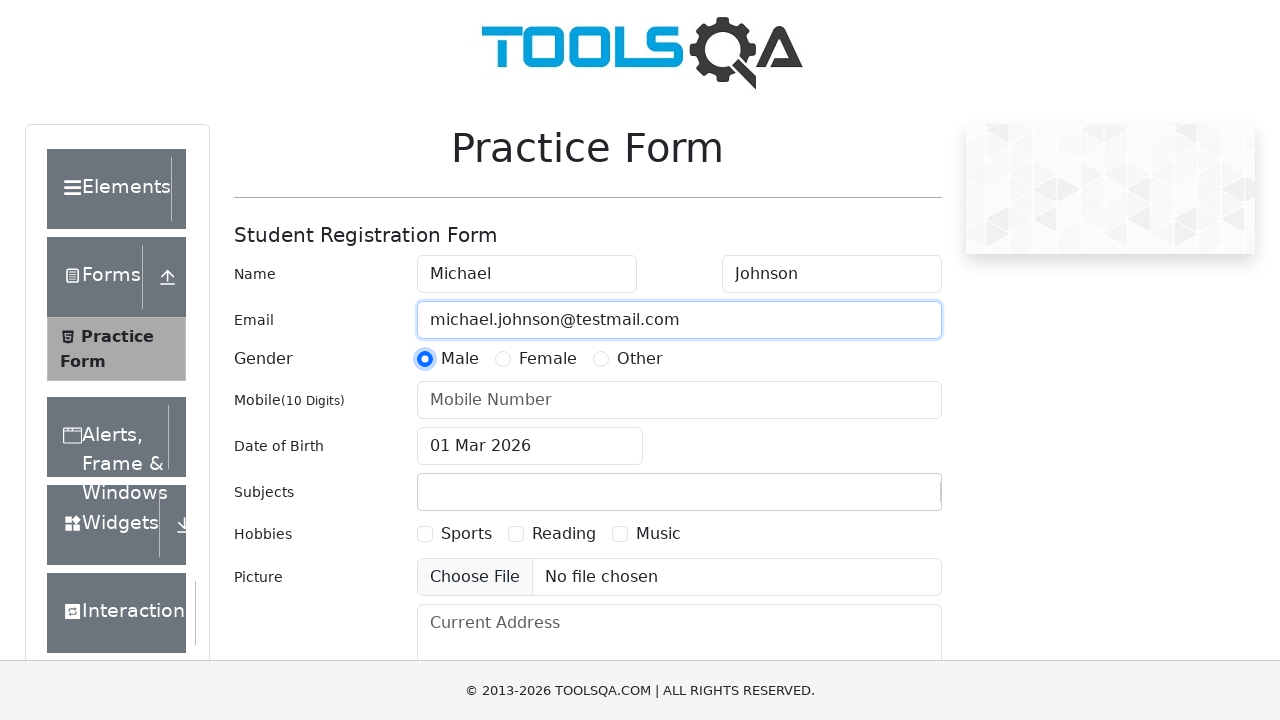

Filled mobile number field with '5551234567' on #userNumber
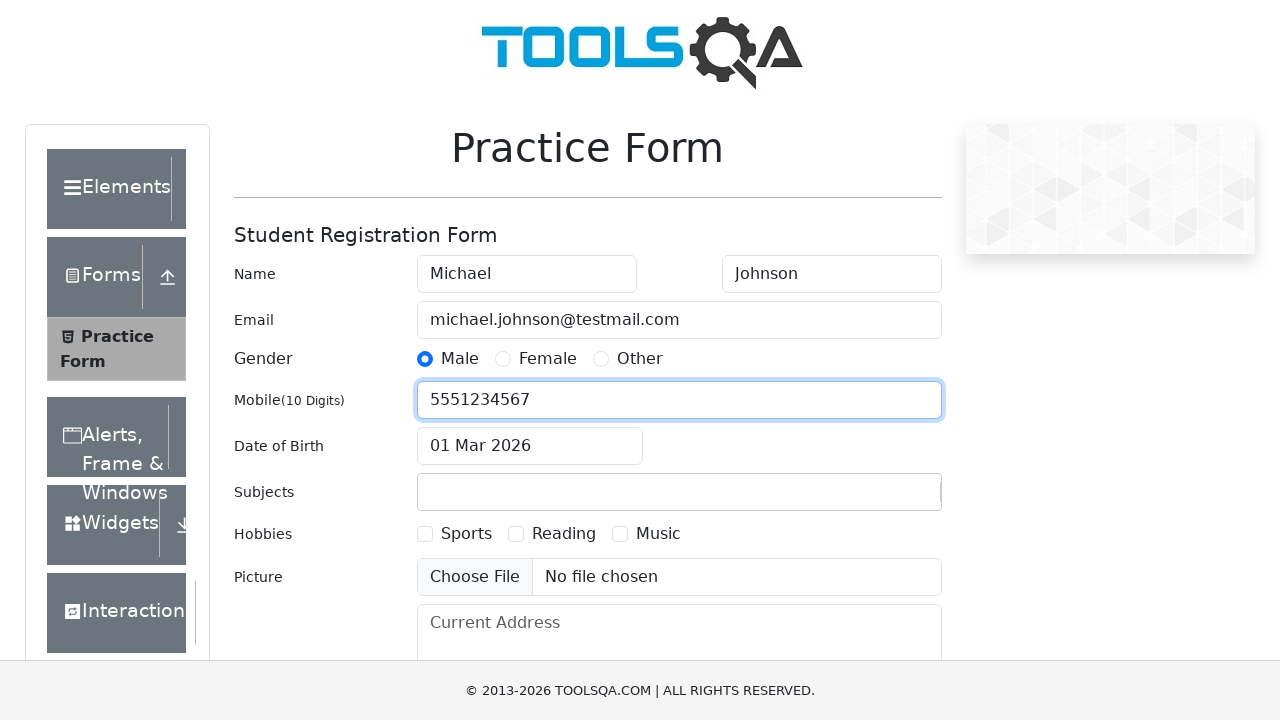

Selected Sports hobby checkbox at (466, 534) on label[for='hobbies-checkbox-1']
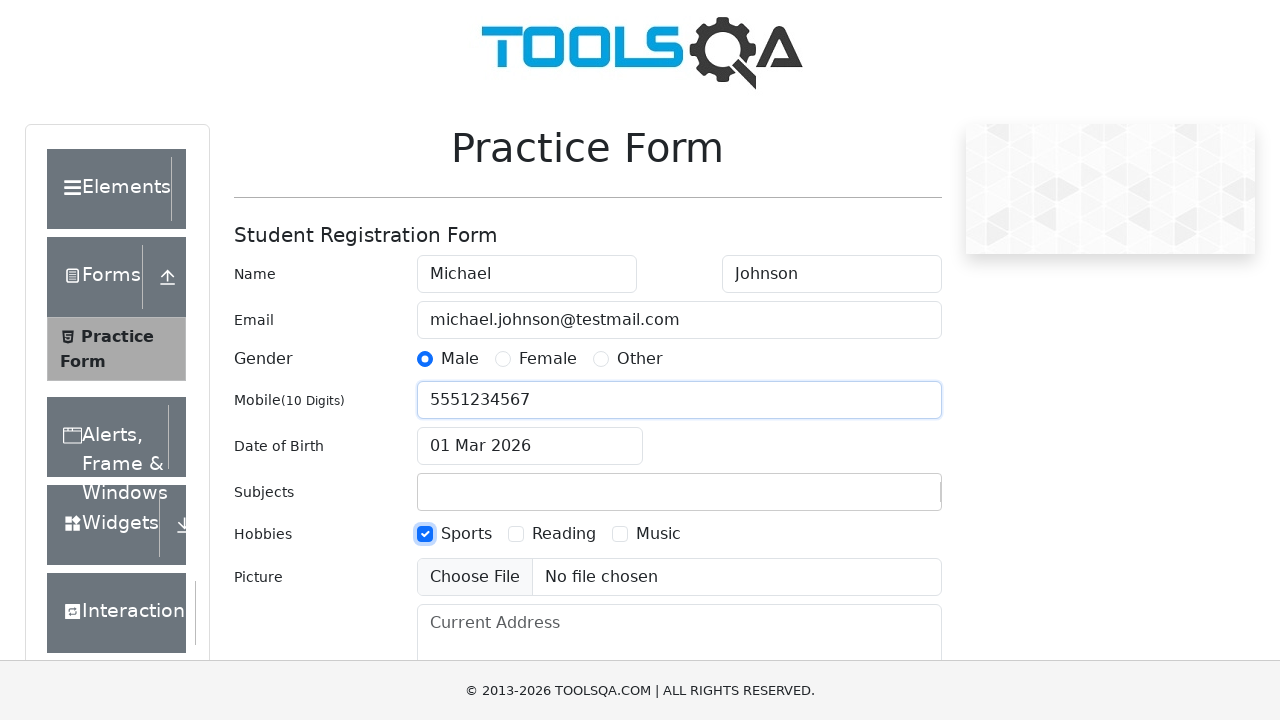

Confirmed first name field is present - form fully loaded
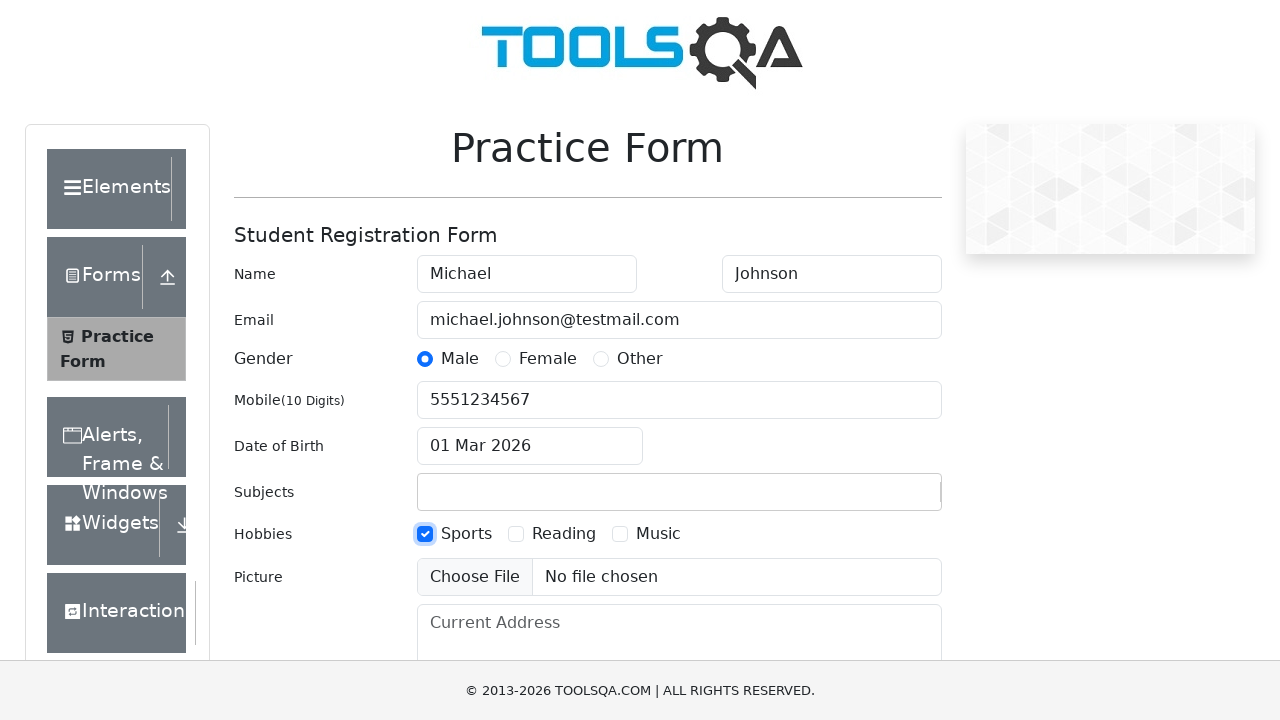

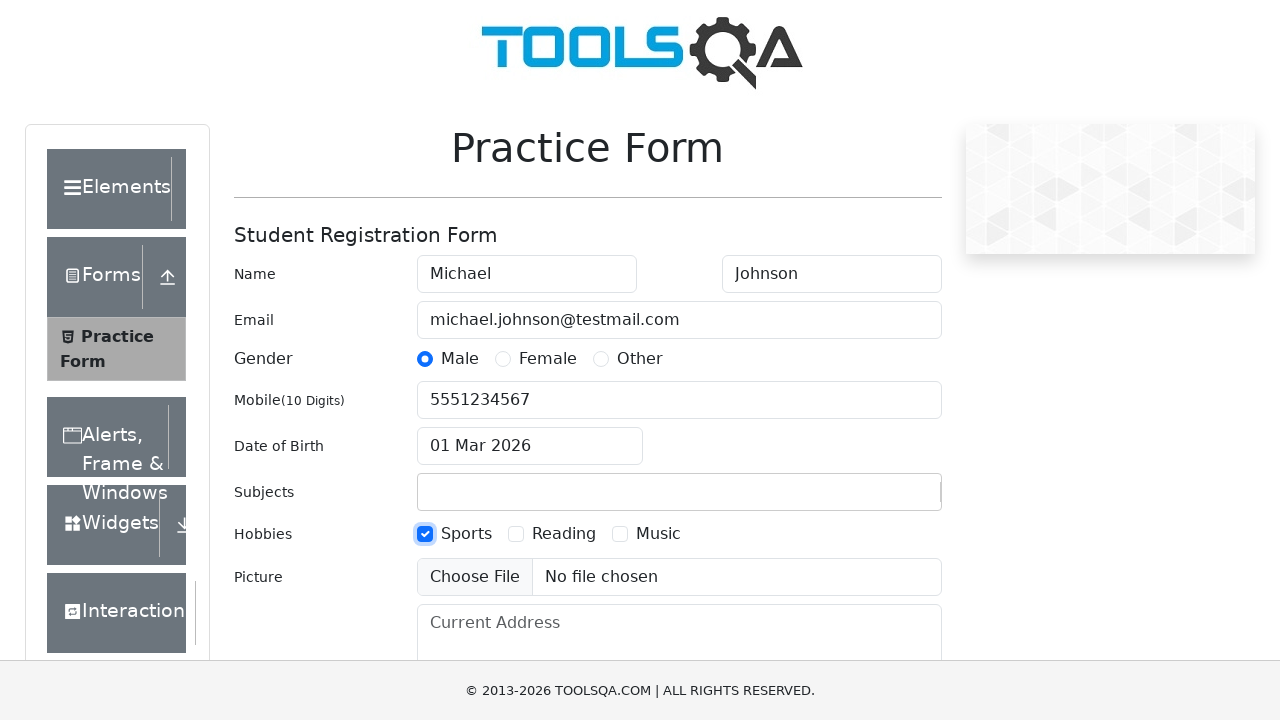